Navigates to OrangeHRM API documentation page and verifies the main heading text

Starting URL: https://api.orangehrm.com/#api-_

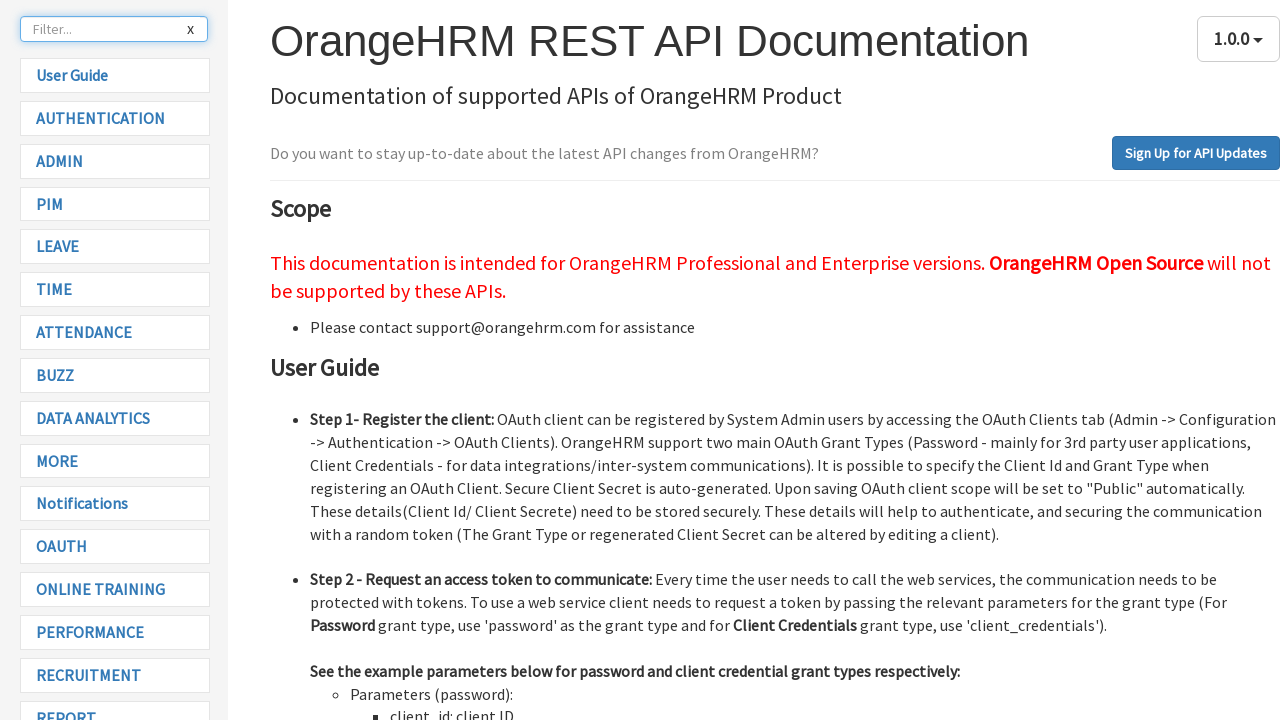

Navigated to OrangeHRM API documentation page
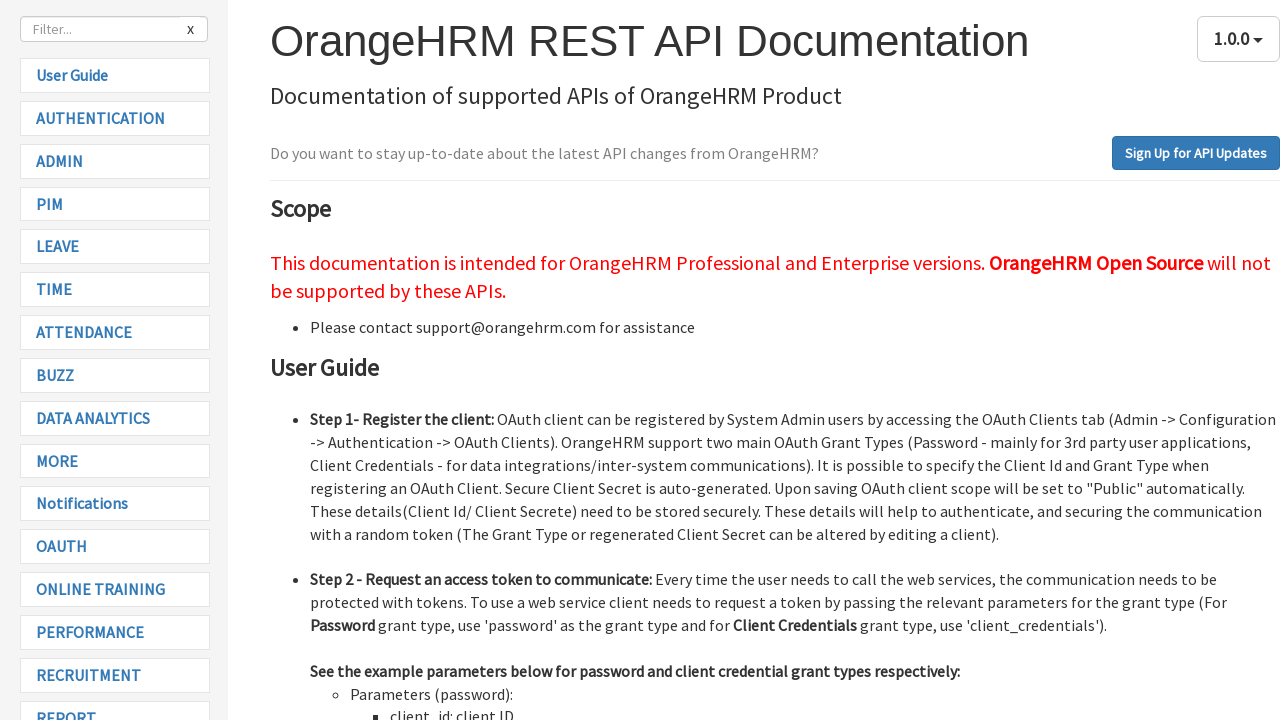

Retrieved main heading text from the page
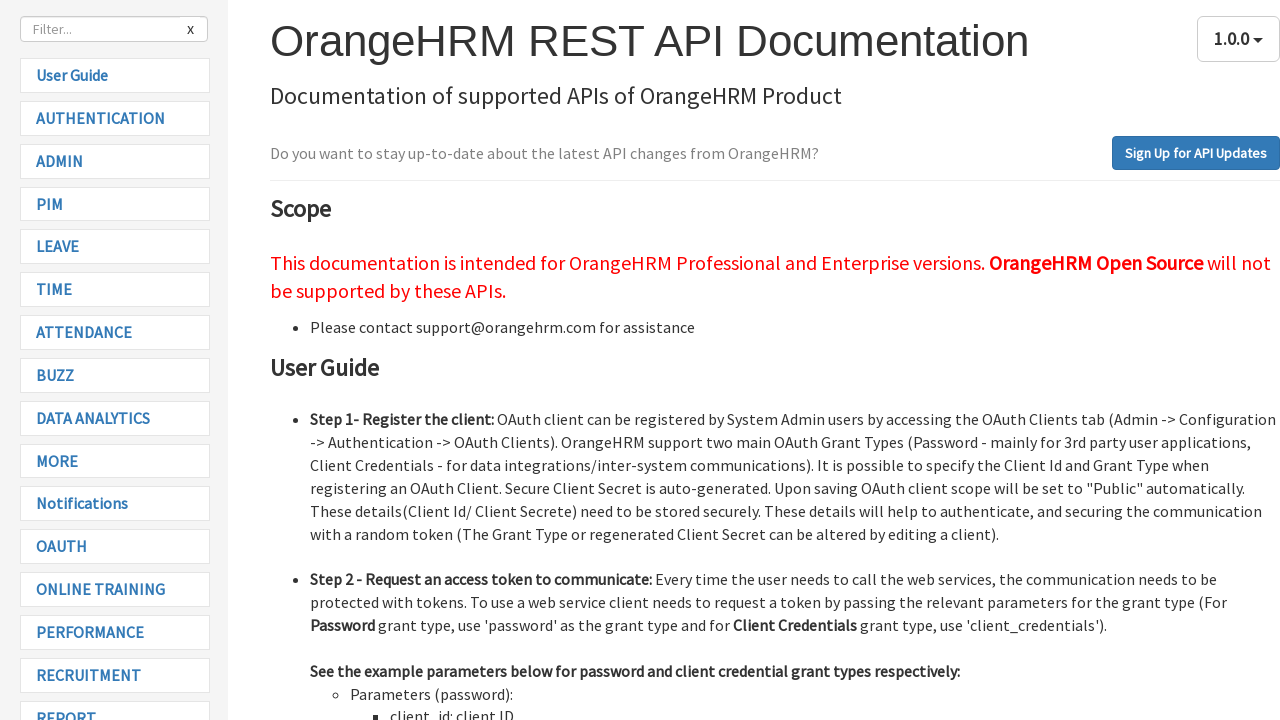

Verified main heading text equals 'OrangeHRM REST API Documentation'
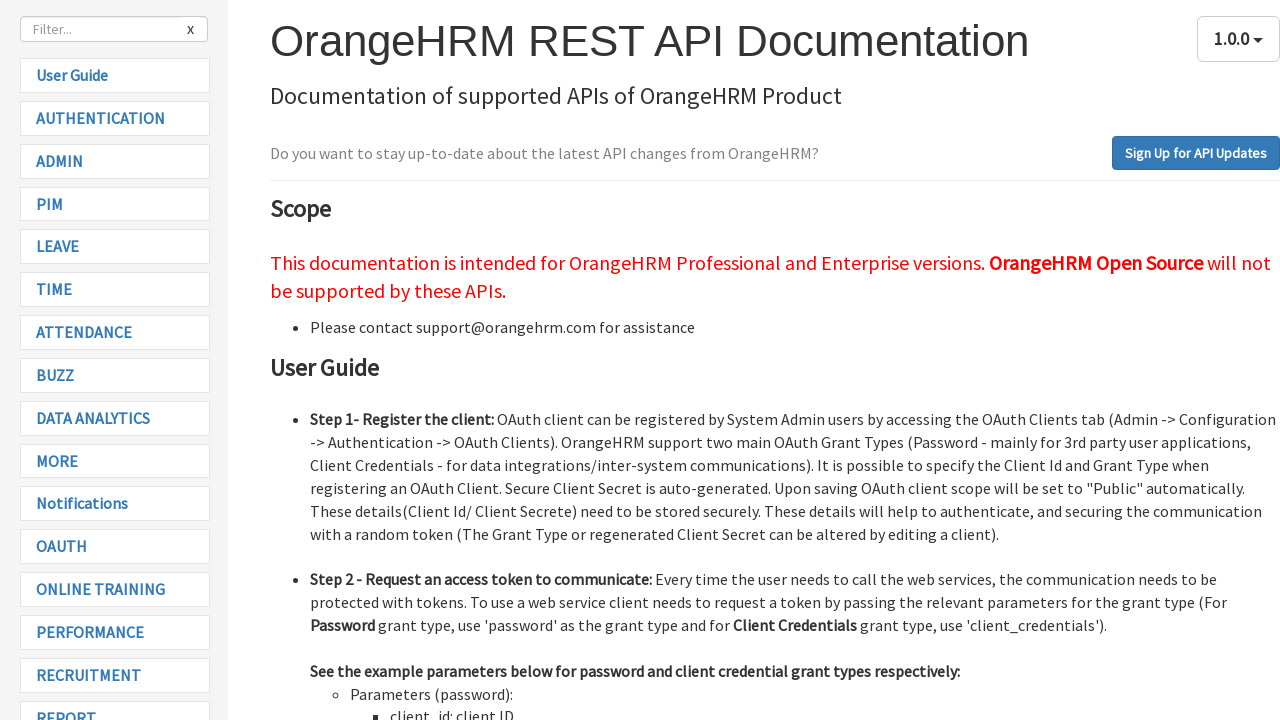

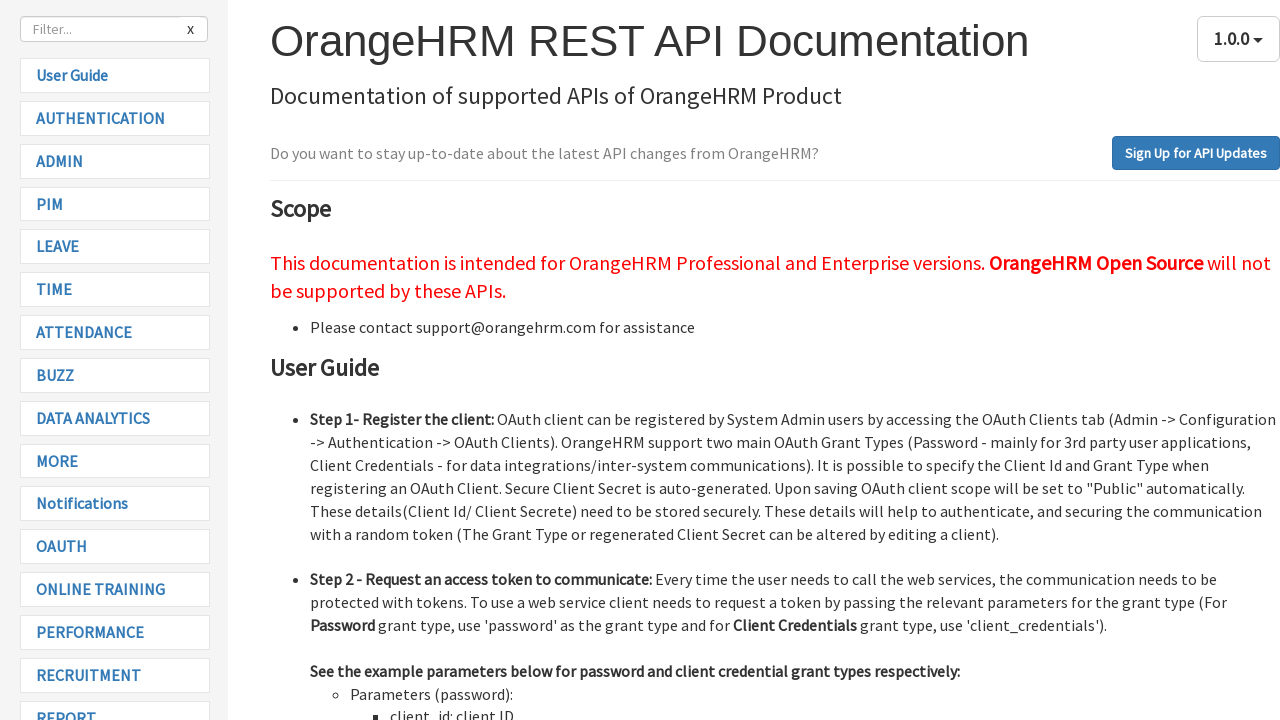